Tests modal window functionality by navigating to a page with an entry ad modal and closing it

Starting URL: https://the-internet.herokuapp.com/entry_ad

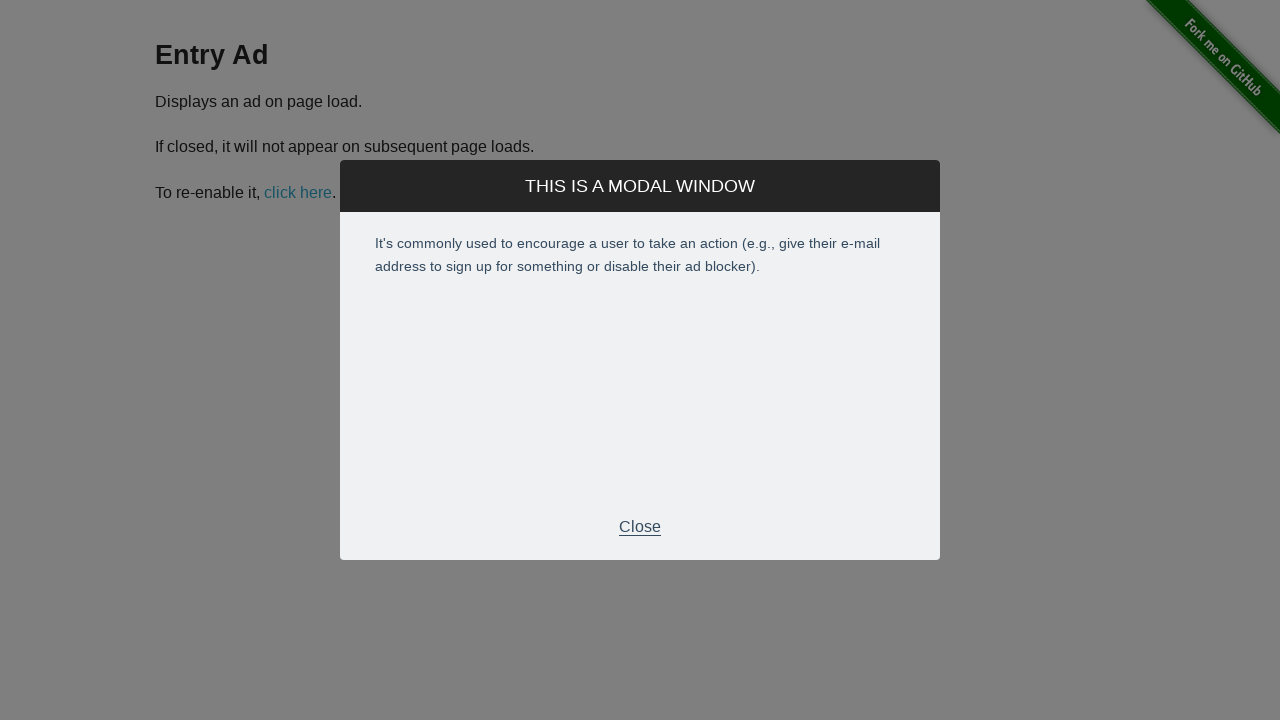

Clicked the Close button to dismiss the entry ad modal at (640, 527) on xpath=//p[text()='Close']
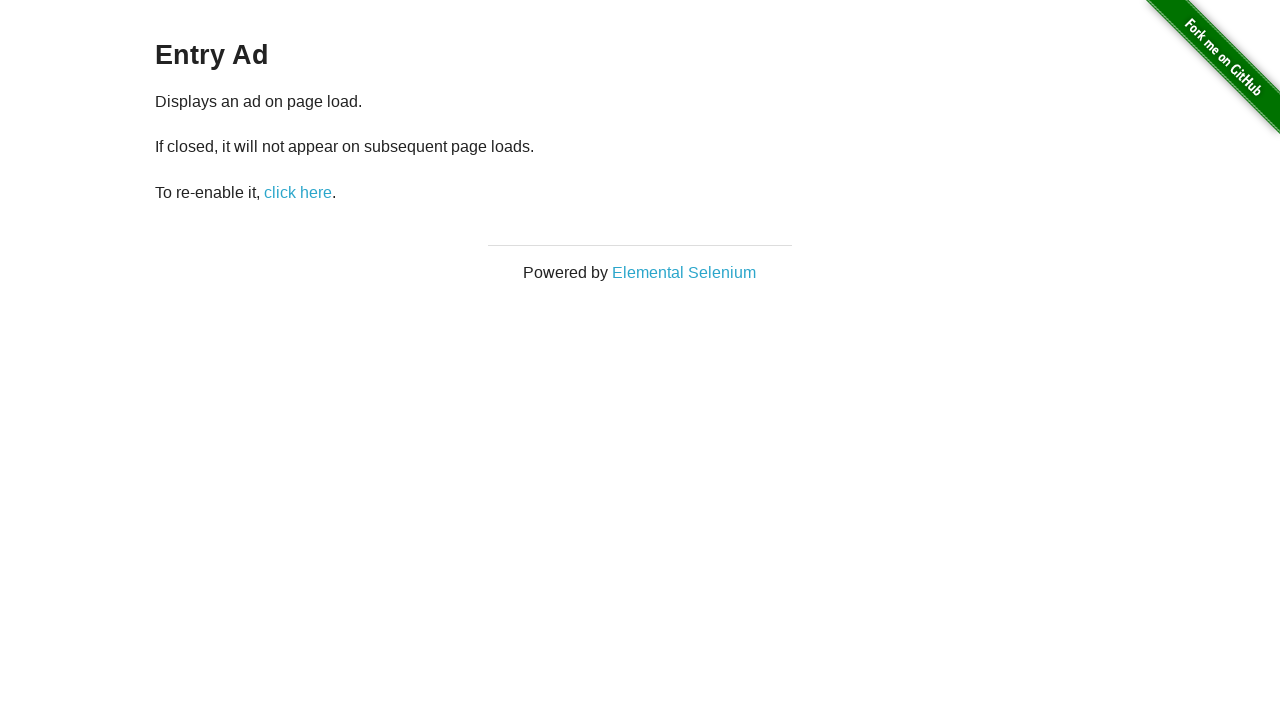

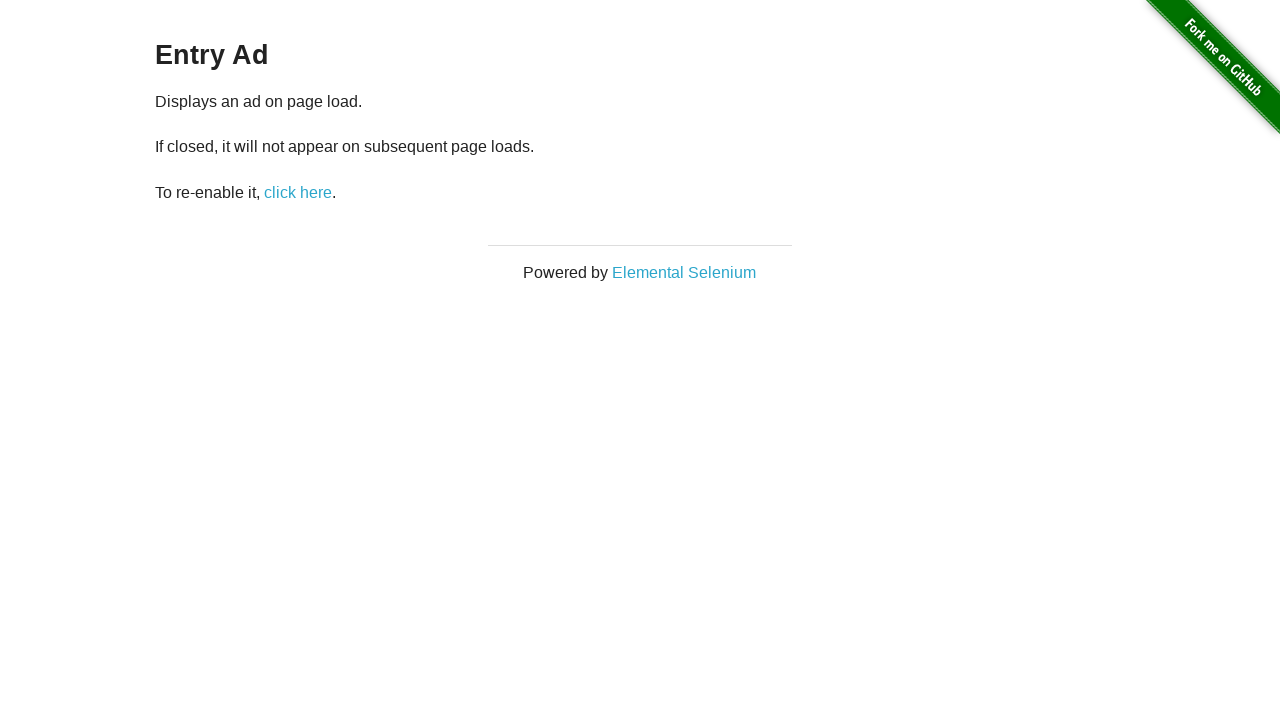